Tests entering text into a text field inside an iframe using JavaScript

Starting URL: https://www.w3schools.com/jsref/tryit.asp?filename=tryjsref_text_get

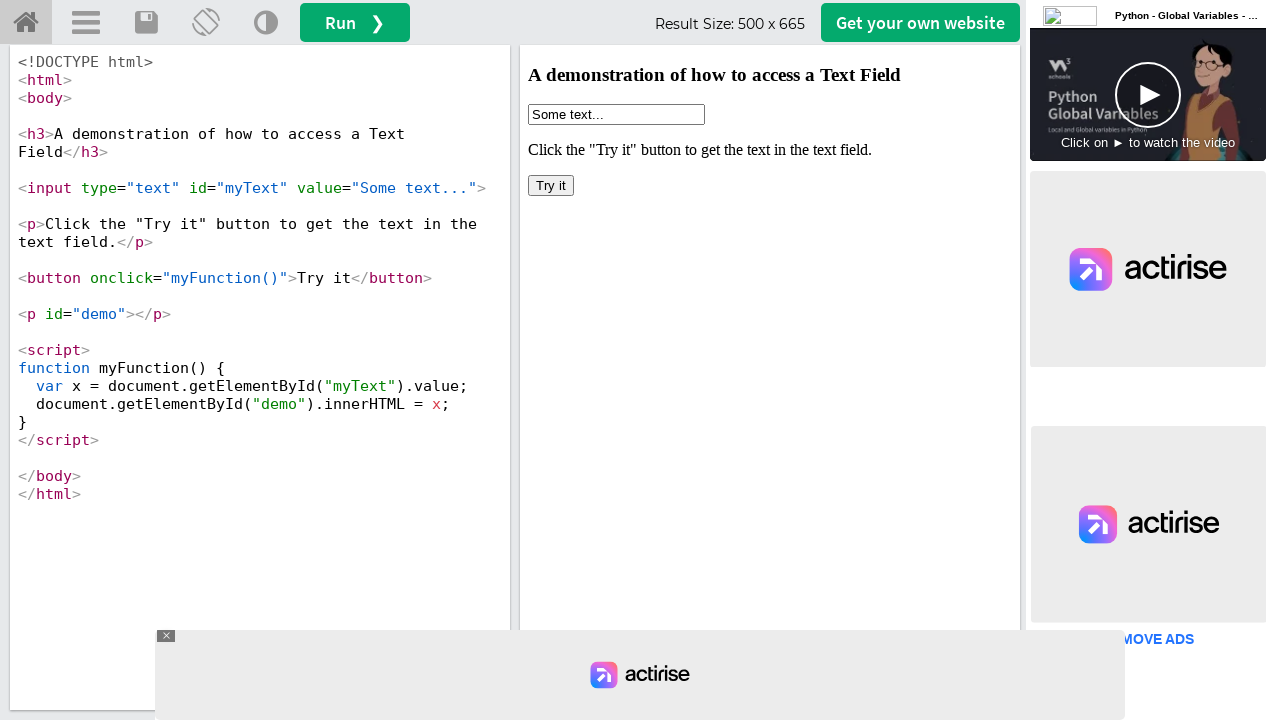

Switched to iframe with name 'iframeResult'
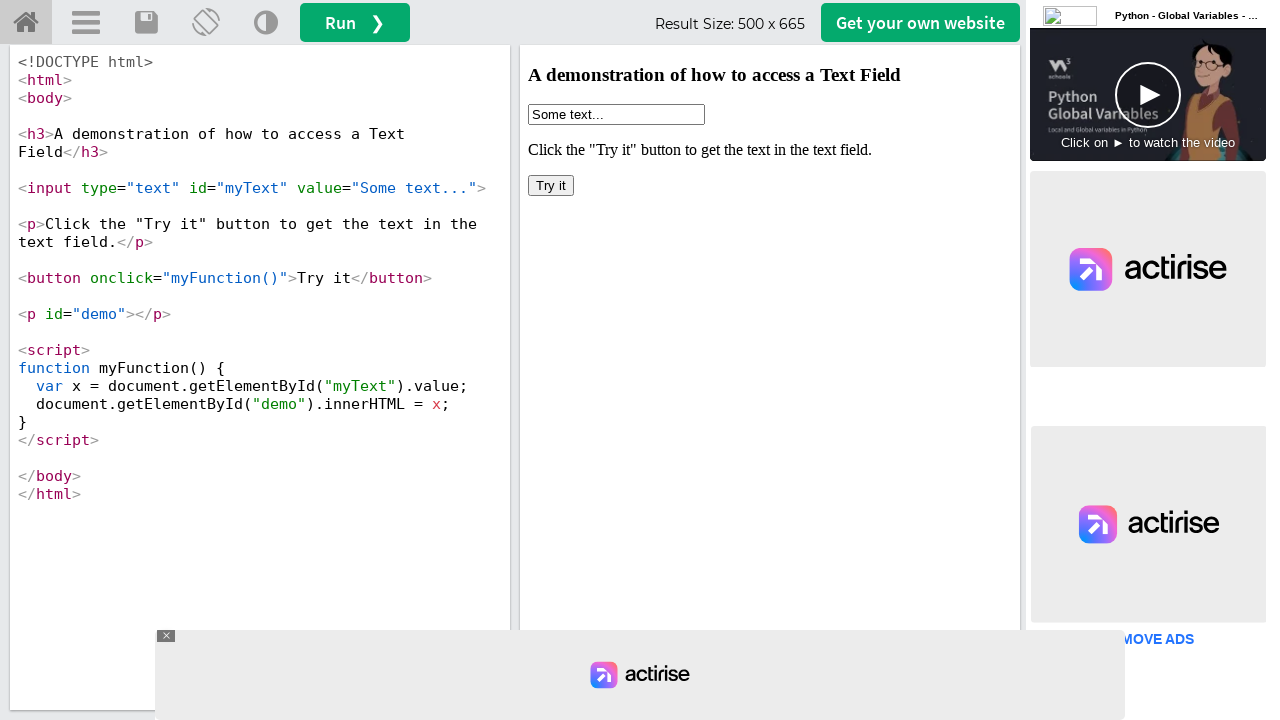

Waited 3000ms for content to load
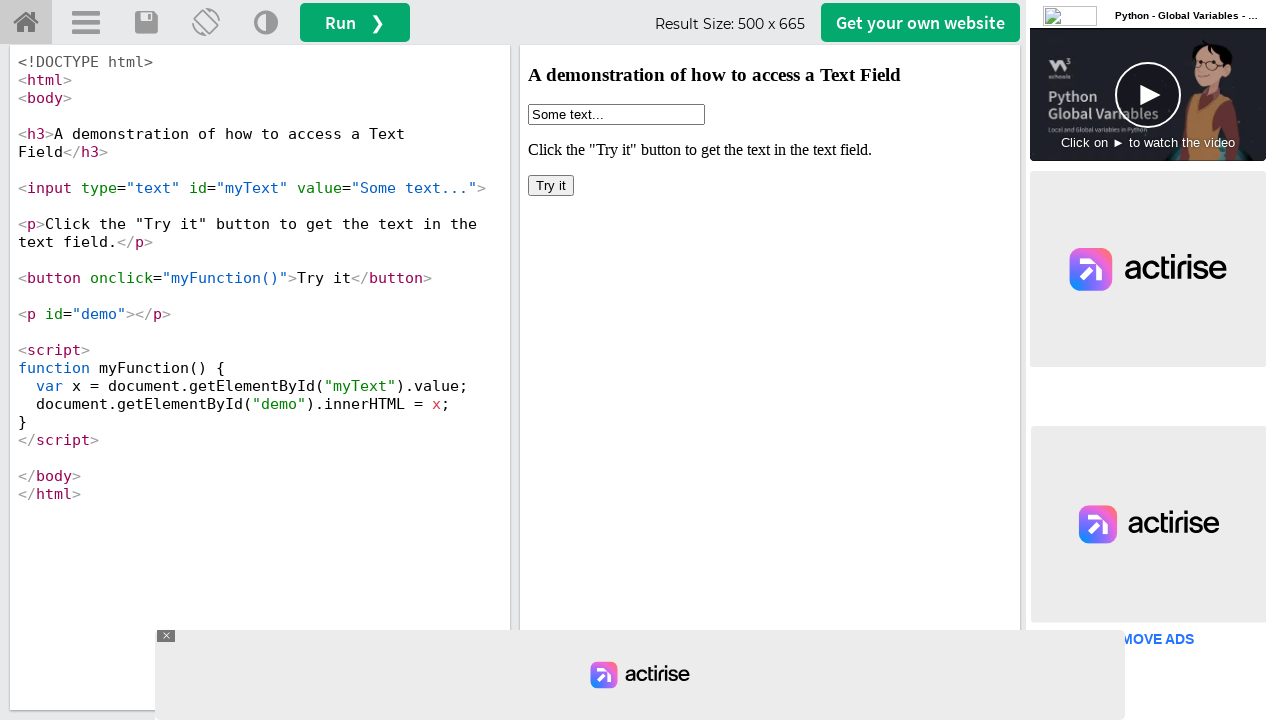

Filled text field with id 'myText' with 'my text' on #myText
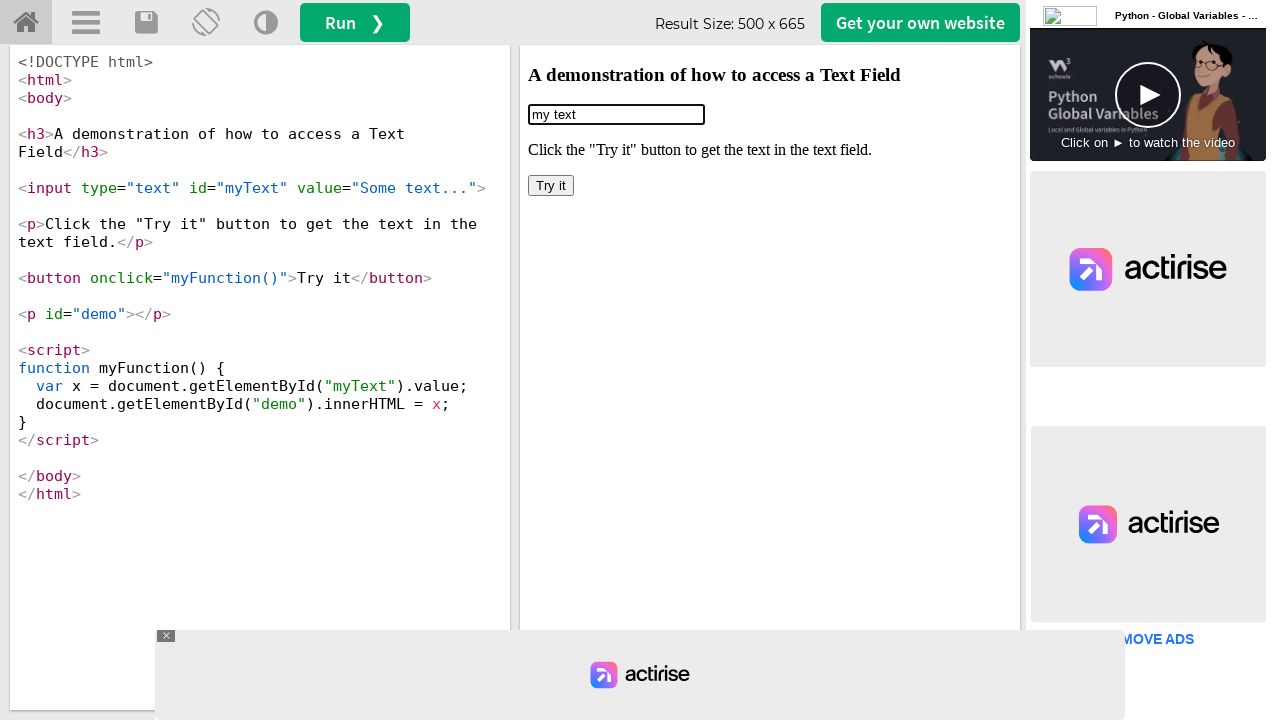

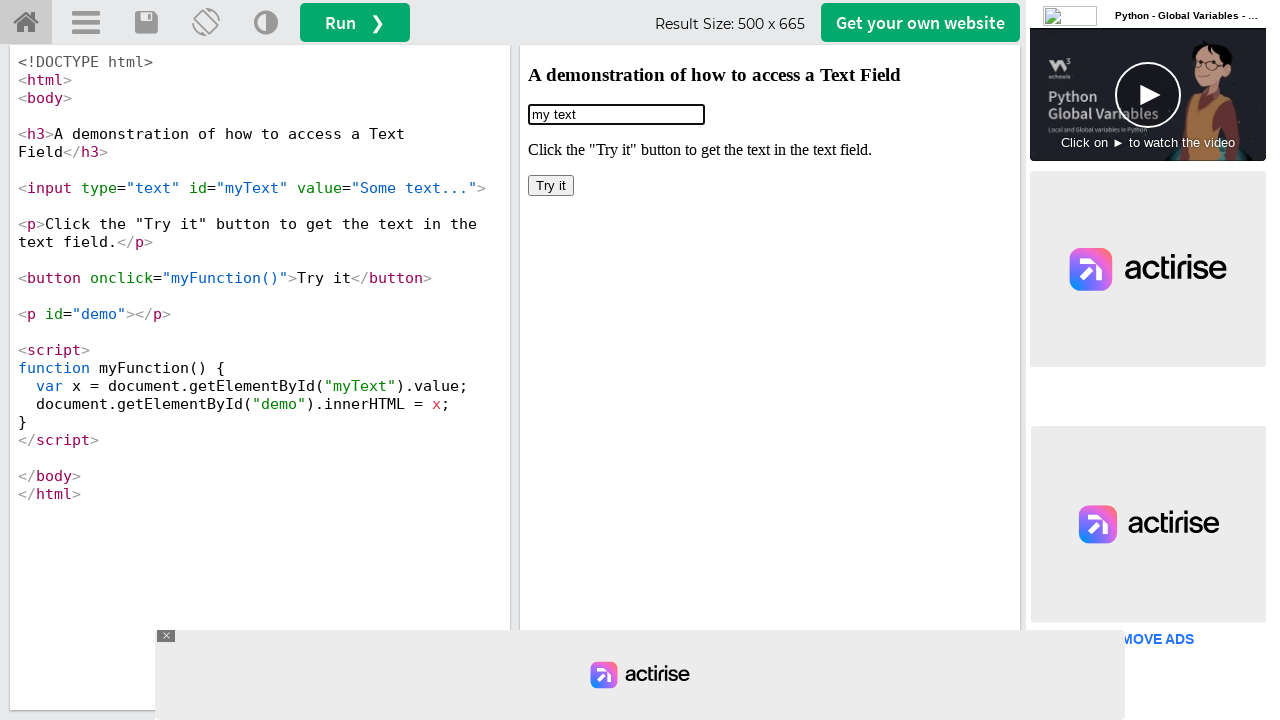